Tests the password reset functionality by navigating to forgot password page and filling in email and new password fields

Starting URL: https://rahulshettyacademy.com/client/

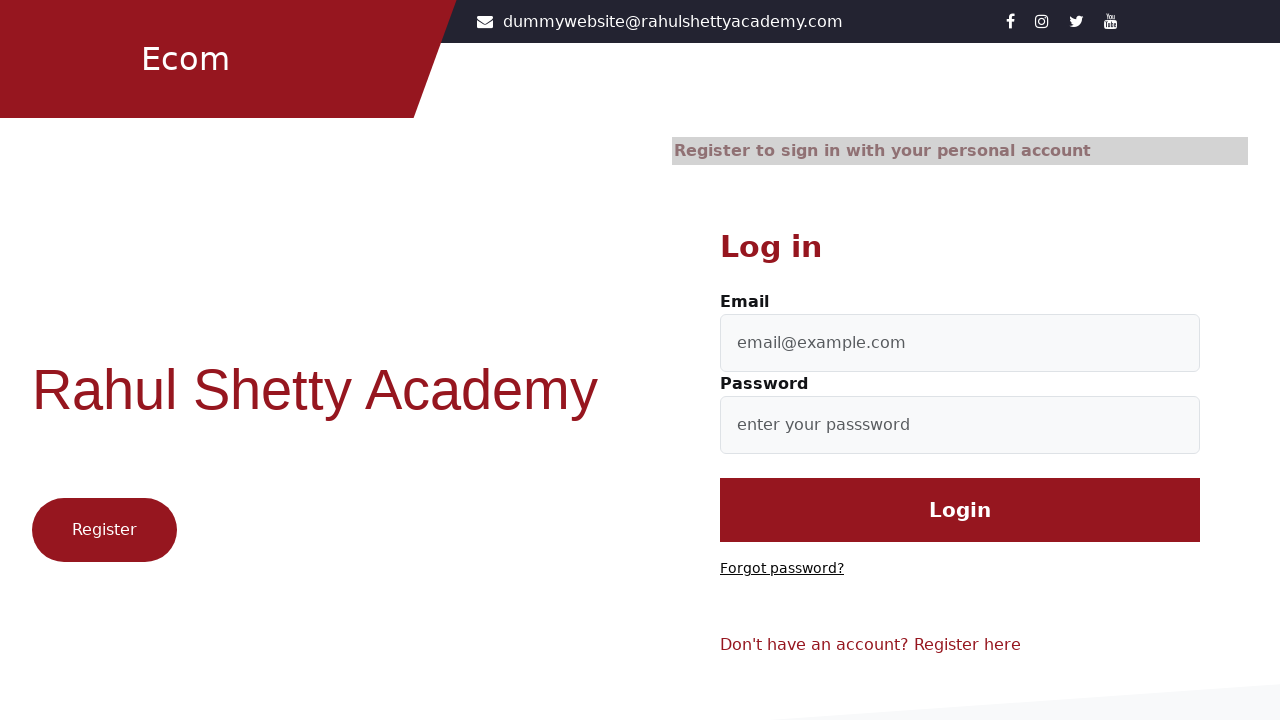

Clicked on 'Forgot password?' link at (782, 569) on text='Forgot password?'
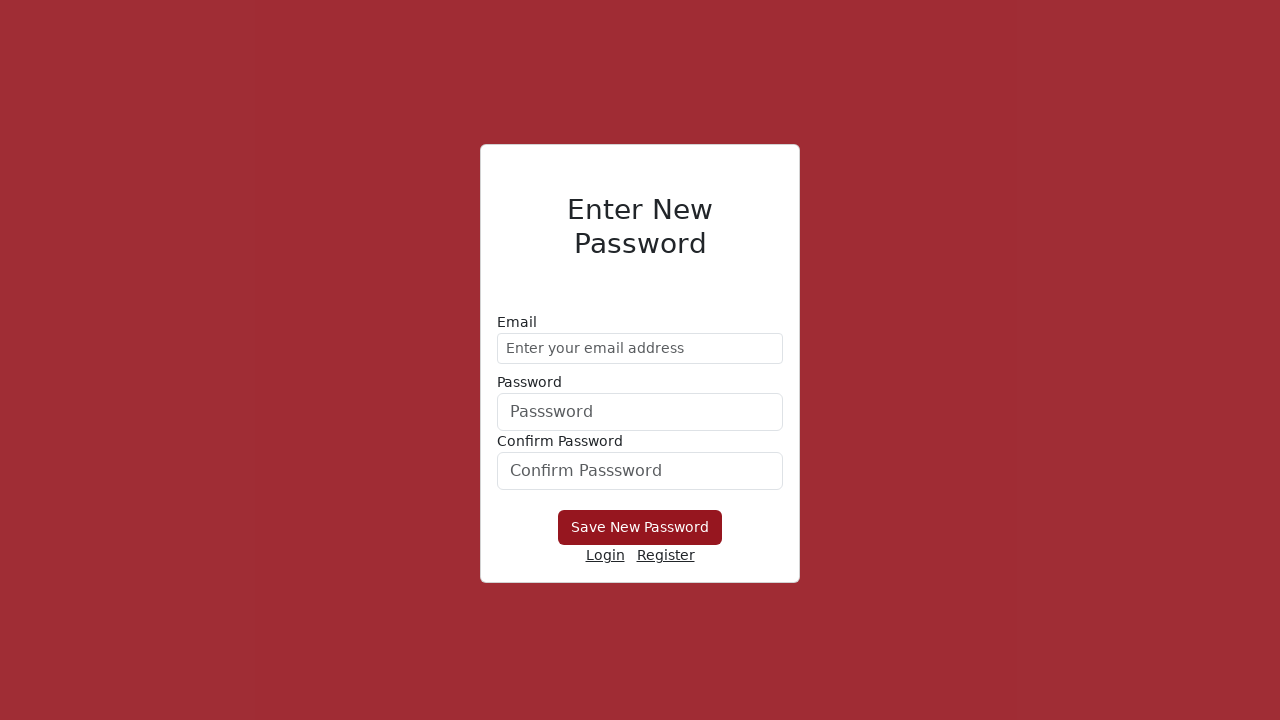

Filled email field with 'demo@gmail.com' on //form/div[1]/input
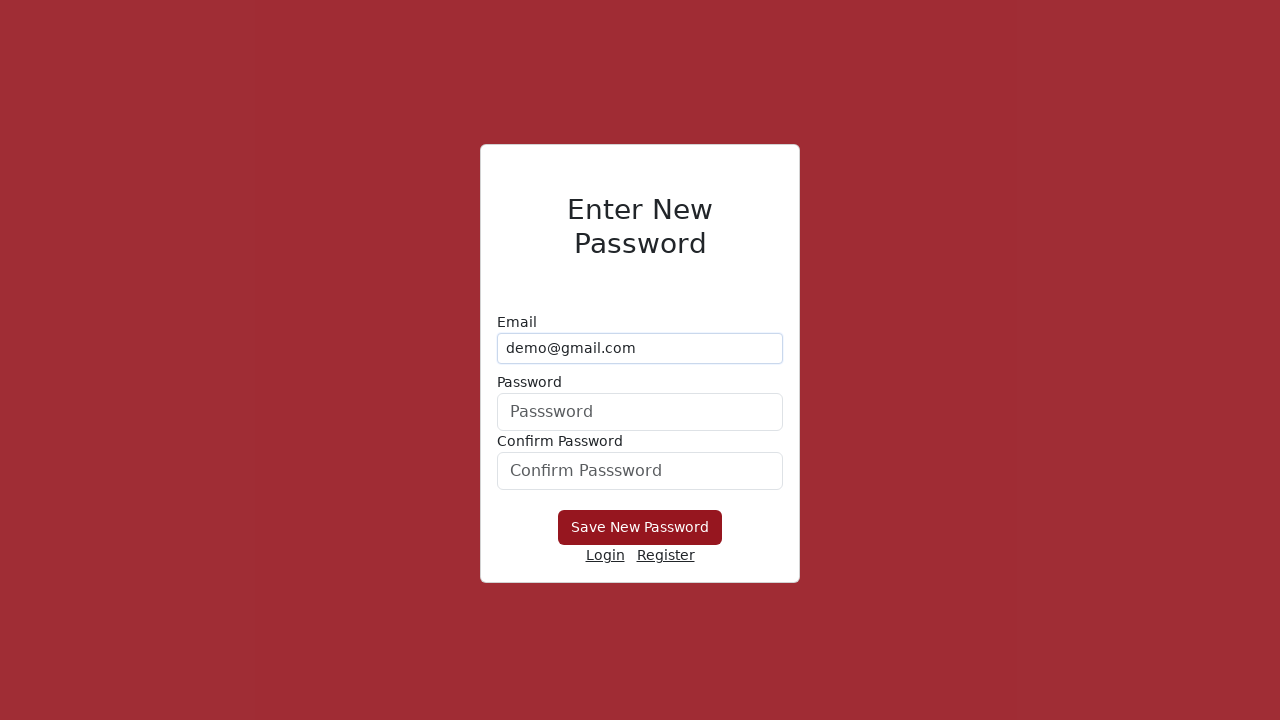

Filled new password field with 'loan@1234' on form div:nth-child(2) input
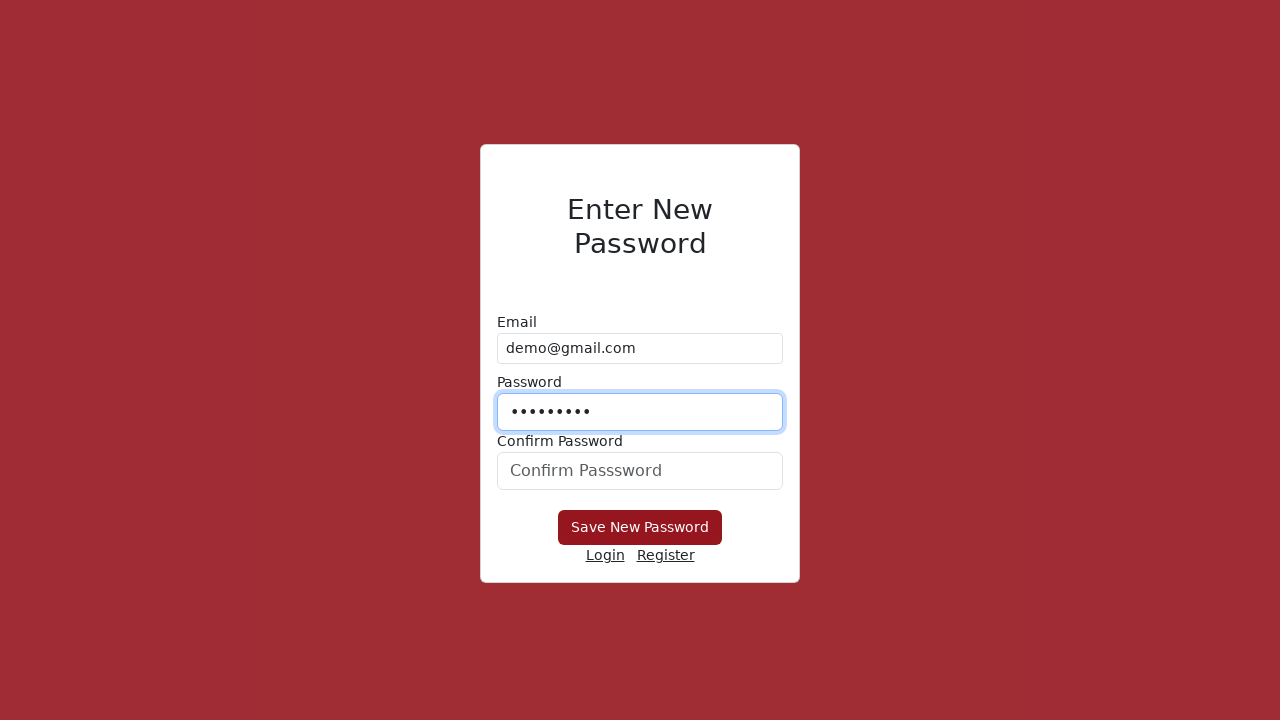

Filled confirm password field with 'loan@1234' on #confirmPassword
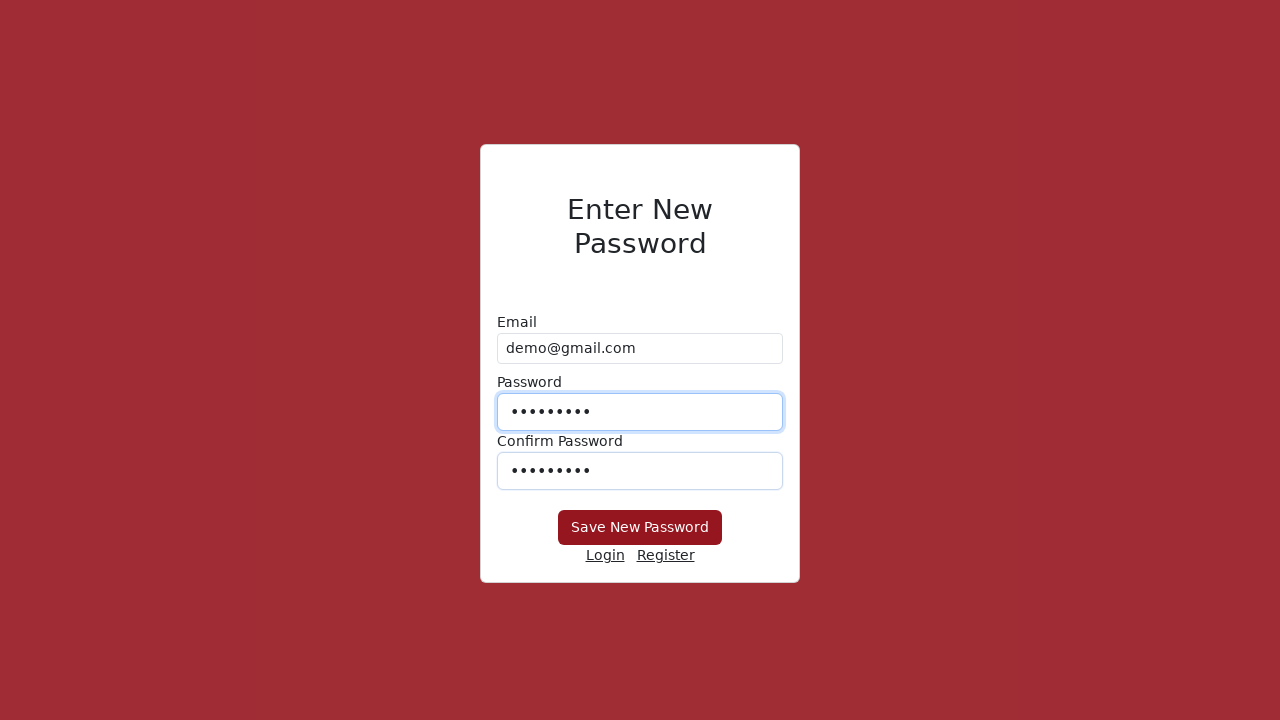

Clicked 'Save New Password' button to submit password reset at (640, 528) on xpath=//button[text()='Save New Password']
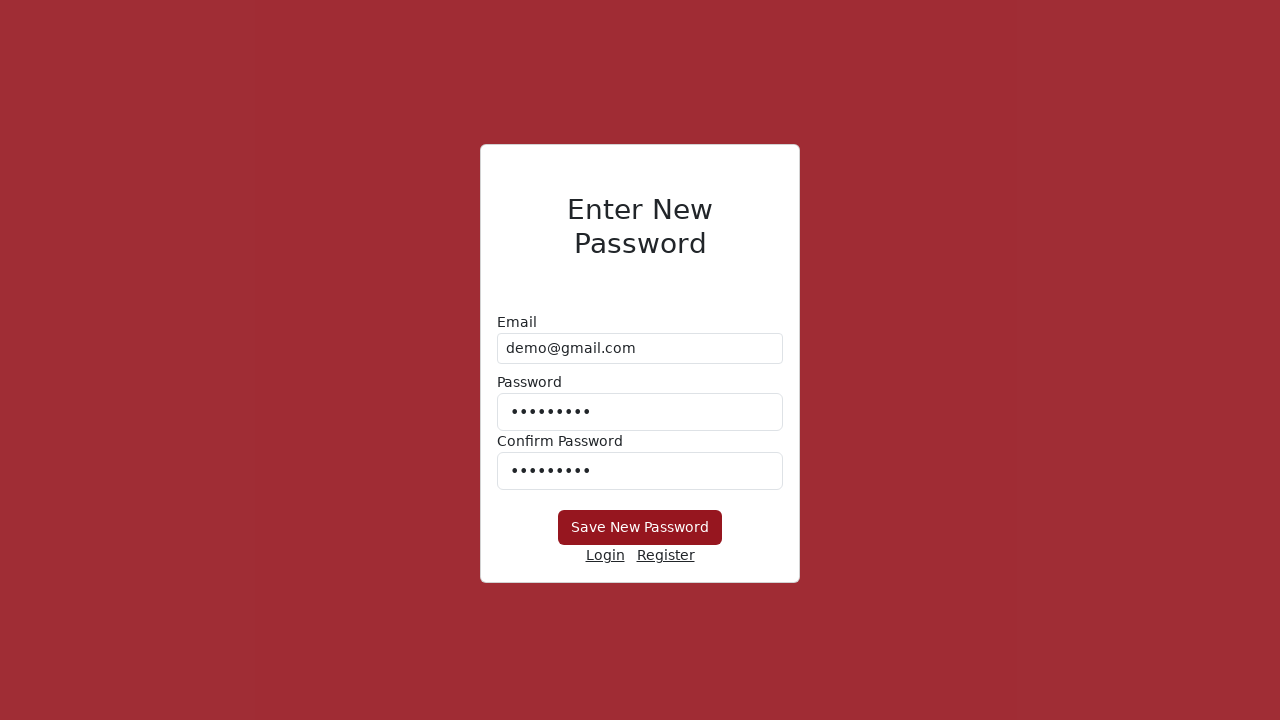

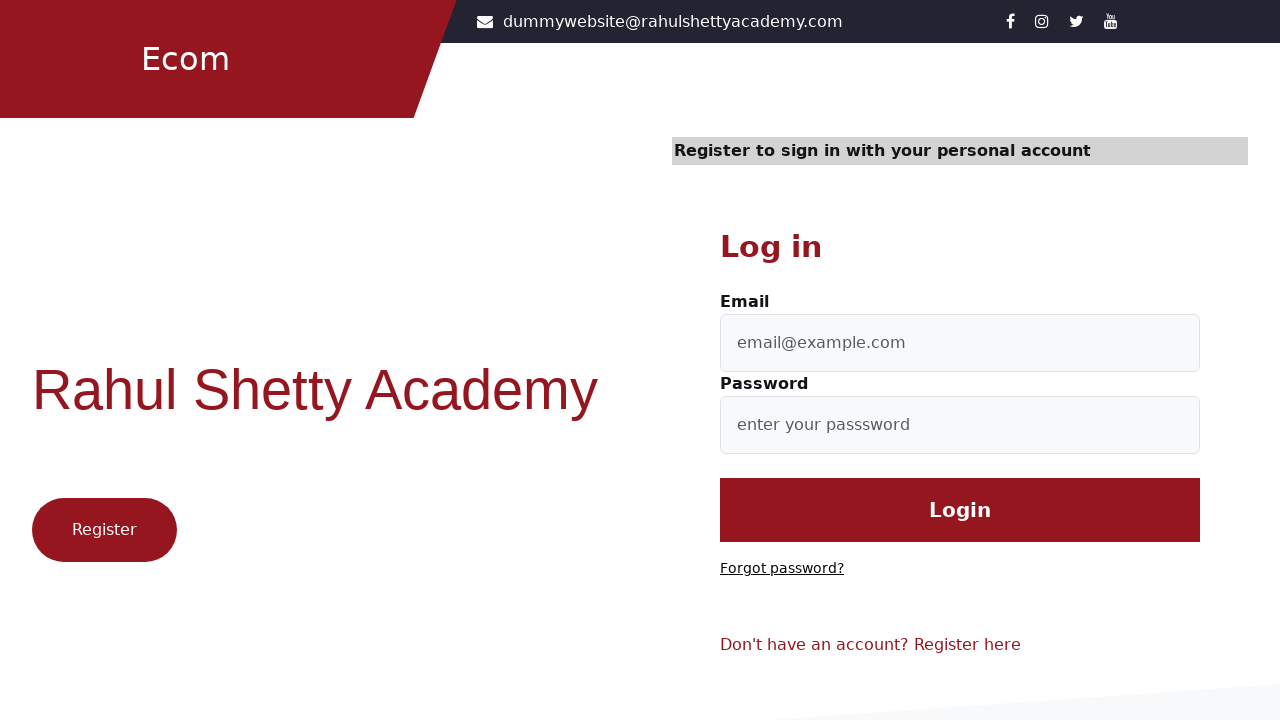